Tests mouse hover interaction on SpiceJet's corporate page by hovering over the addons menu element and then clicking on the SpicePlus link.

Starting URL: https://corporate.spicejet.com/PayLater.aspx

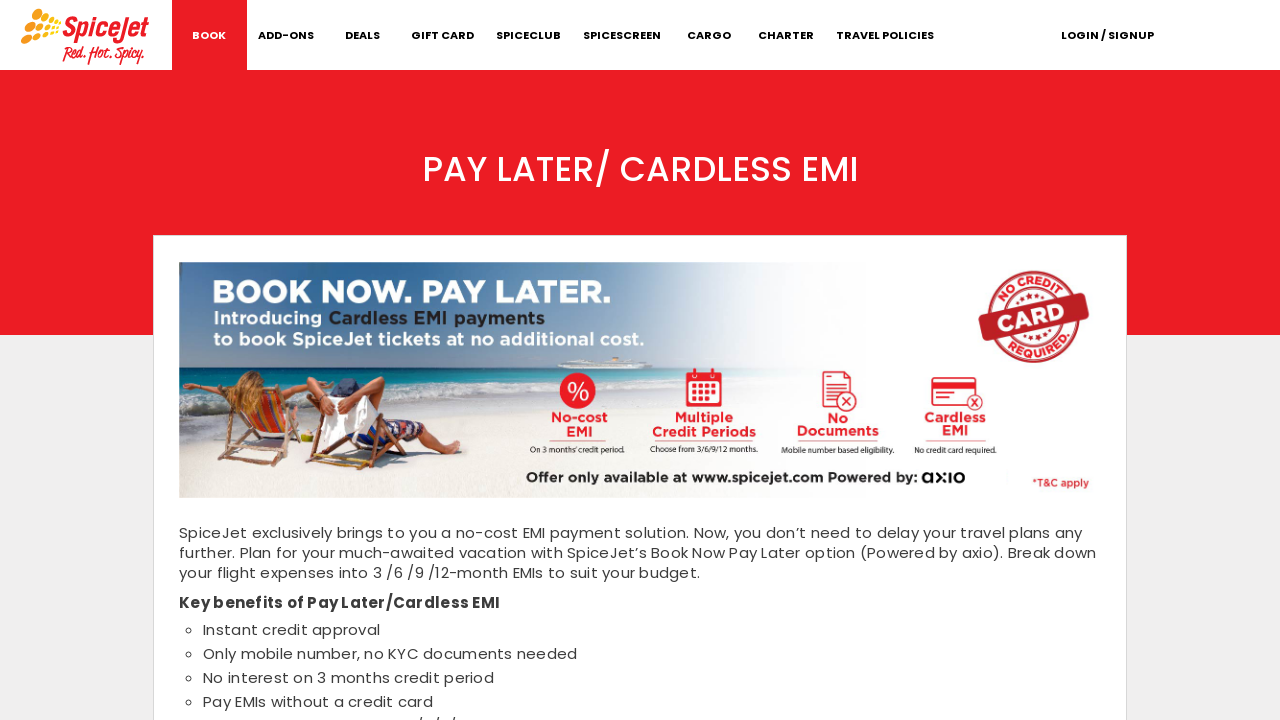

Hovered over addons menu element to reveal menu at (286, 36) on #highlight-addons
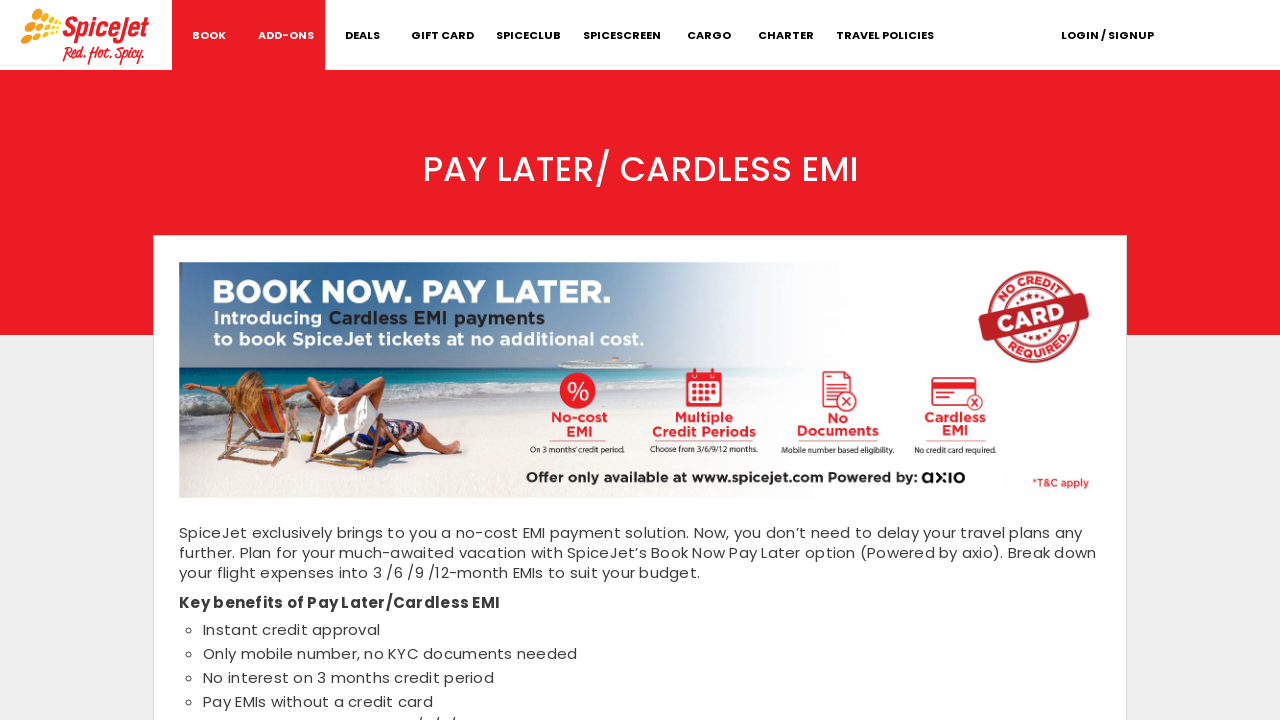

Clicked on SpicePlus link at (636, 160) on text=SpicePlus
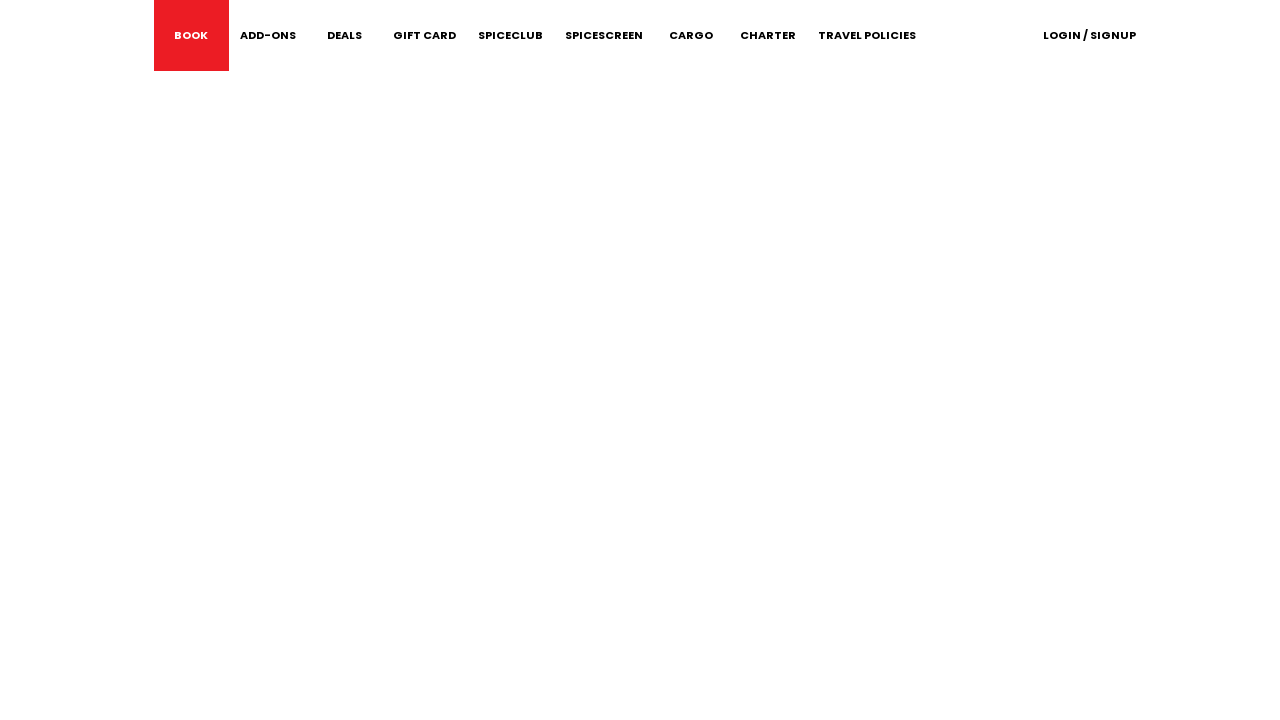

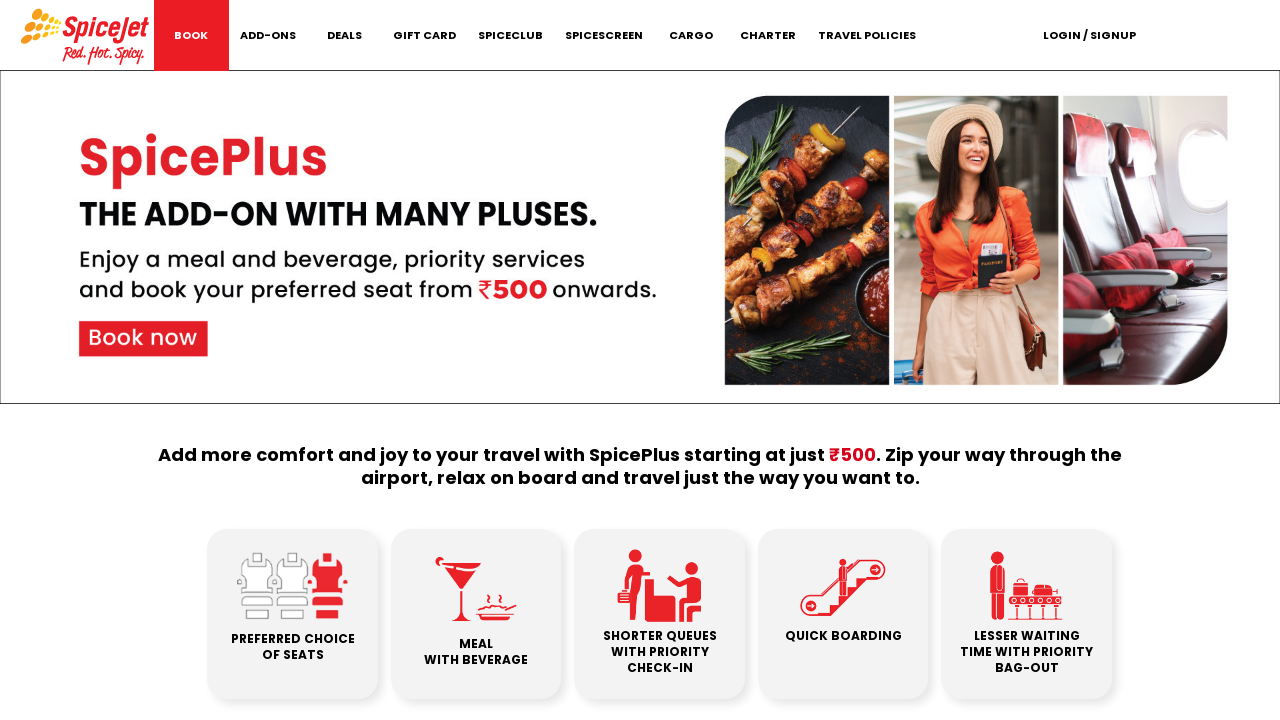